Fills out a practice automation form with personal details including first name, last name, email, gender selection, phone number, date of birth, hobbies checkbox, and current address, then submits the form.

Starting URL: https://demoqa.com/automation-practice-form

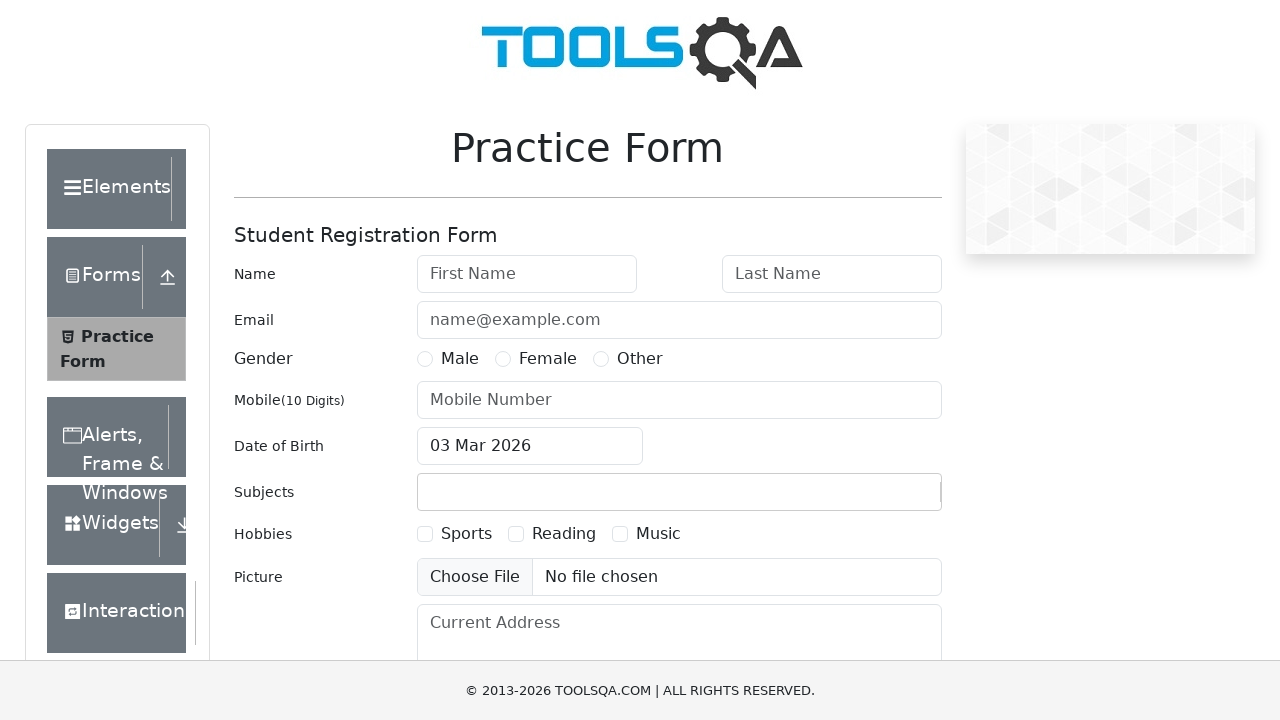

Filled first name field with 'John' on //*[@id='firstName']
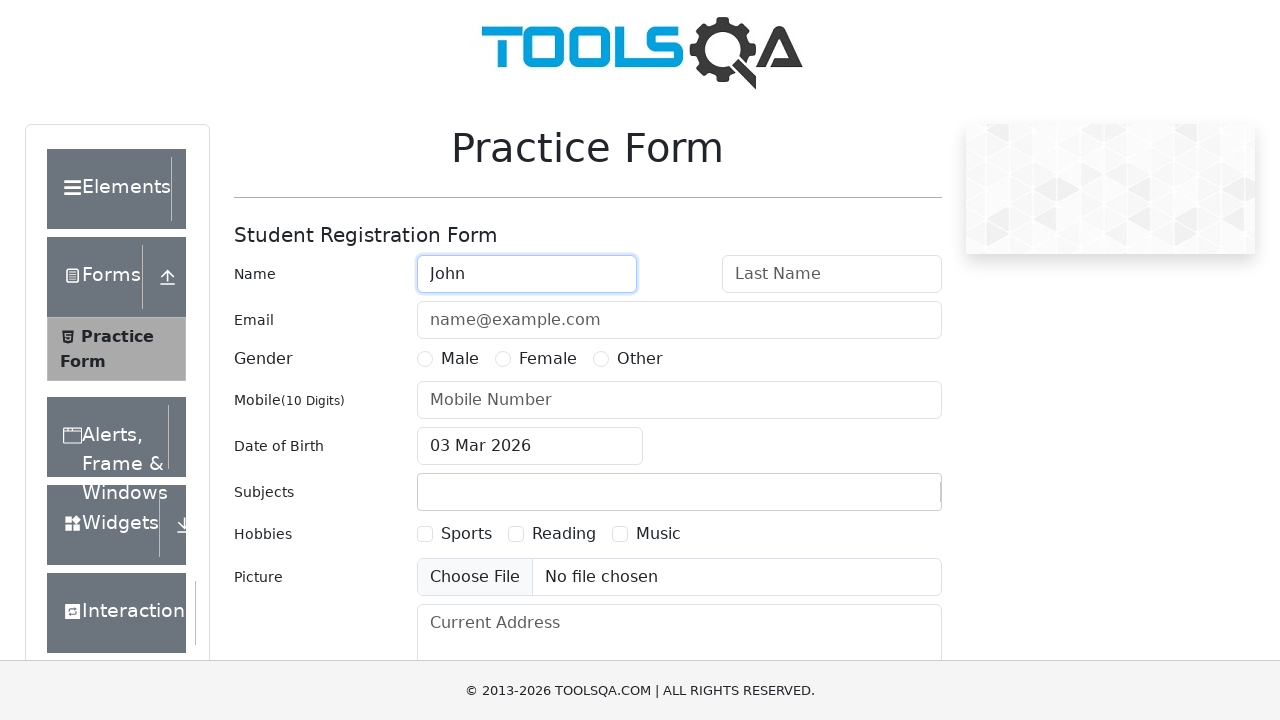

Filled last name field with 'Doe' on //*[@id='lastName']
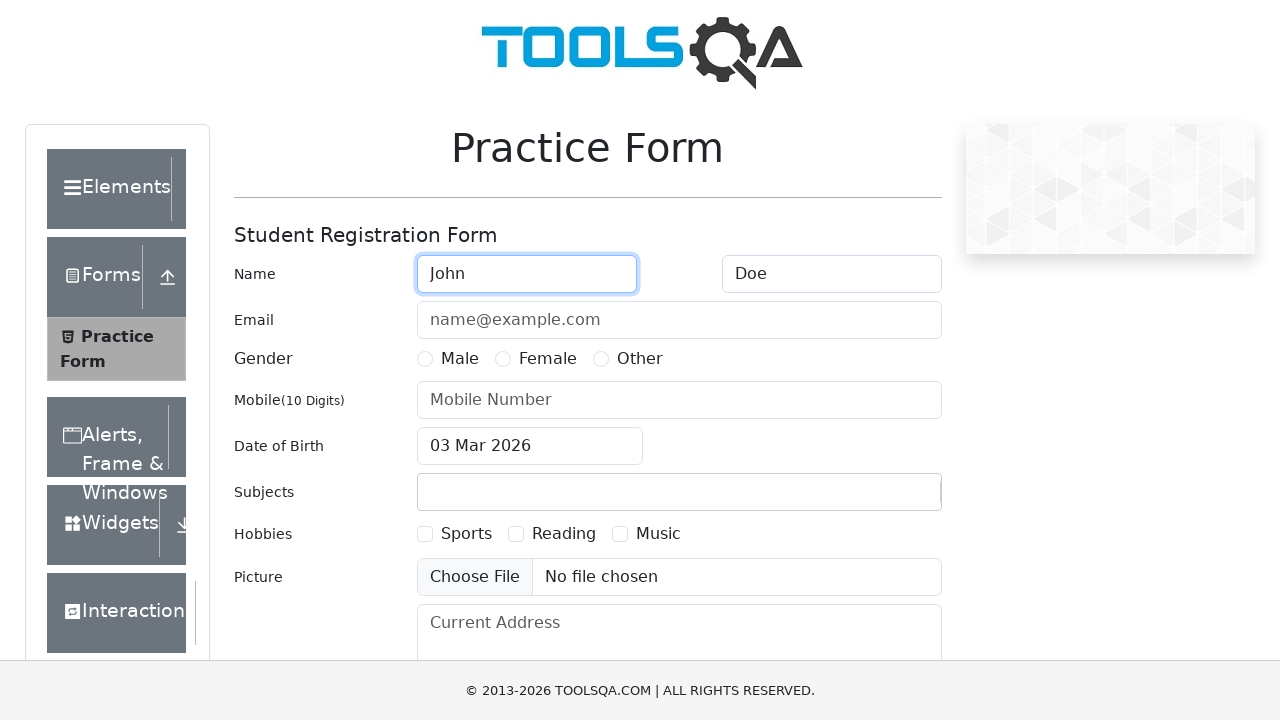

Filled email field with 'testingfakeemail@testingewr.te' on //*[@id='userEmail']
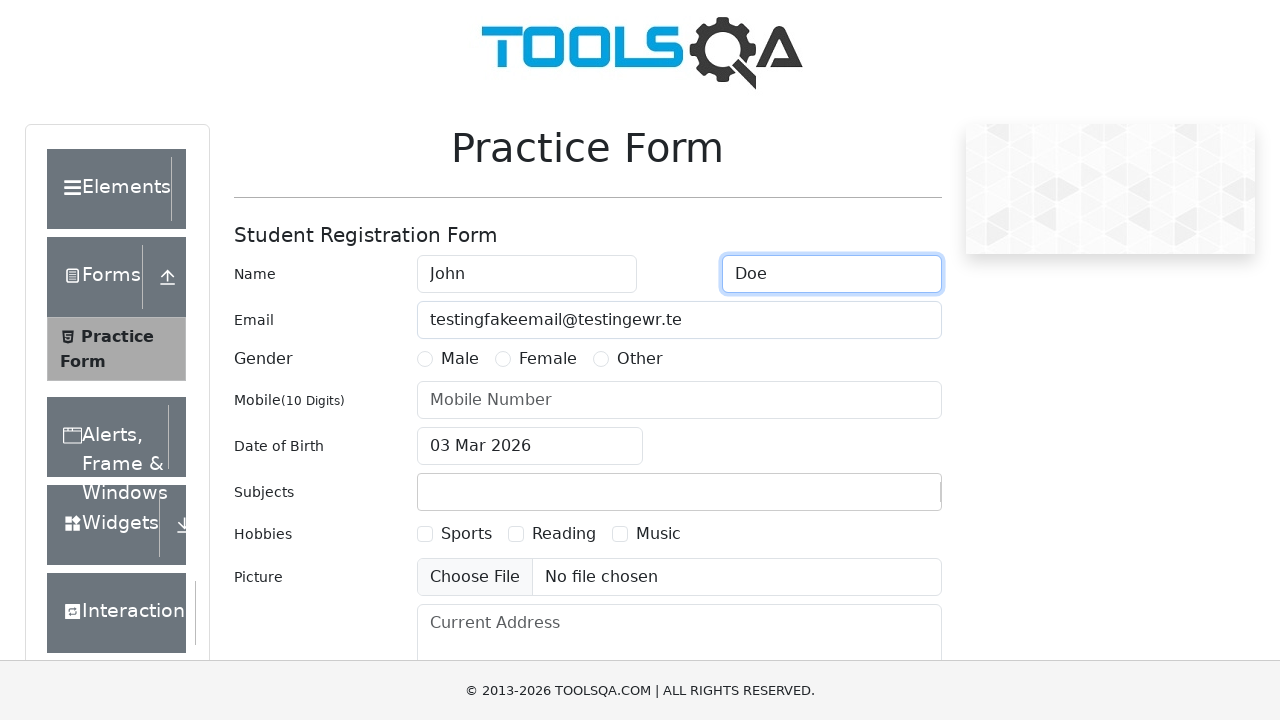

Selected male gender option at (460, 359) on xpath=//*[@id='gender-radio-1']/following-sibling::label
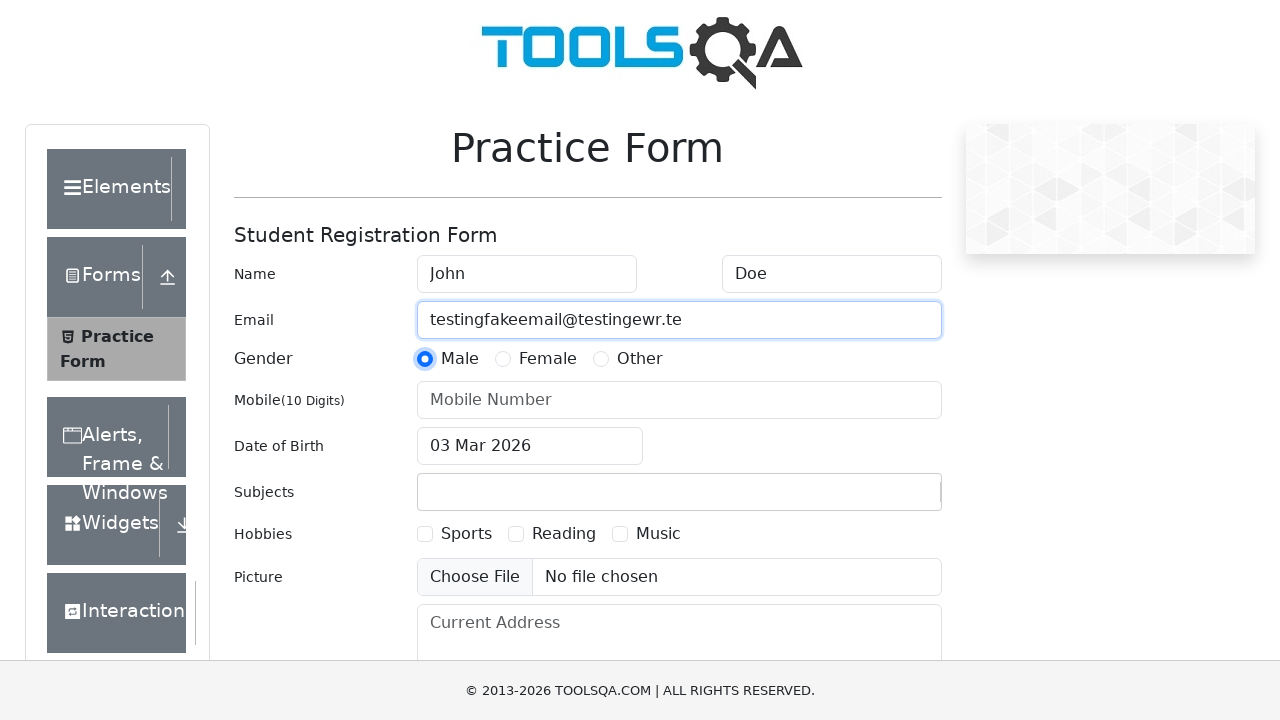

Filled phone number field with '2342323423' on //*[@id='userNumber']
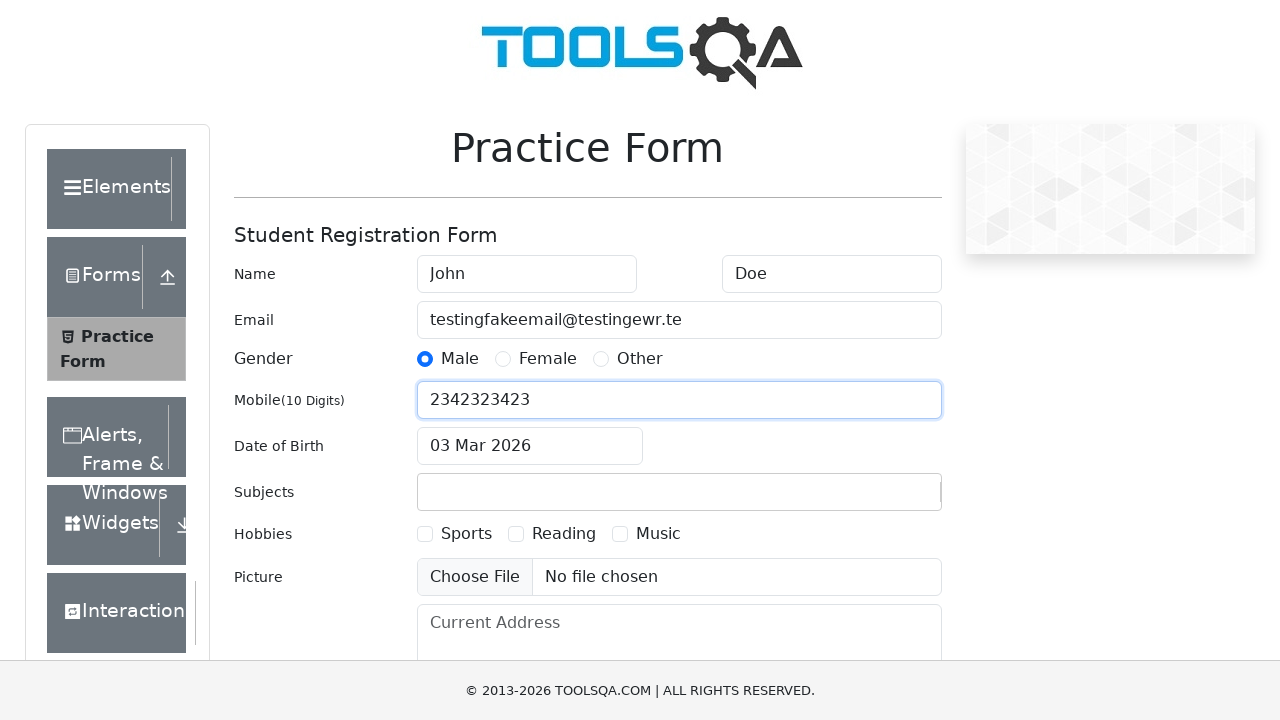

Clicked date of birth input field at (530, 446) on xpath=//*[@id='dateOfBirthInput']
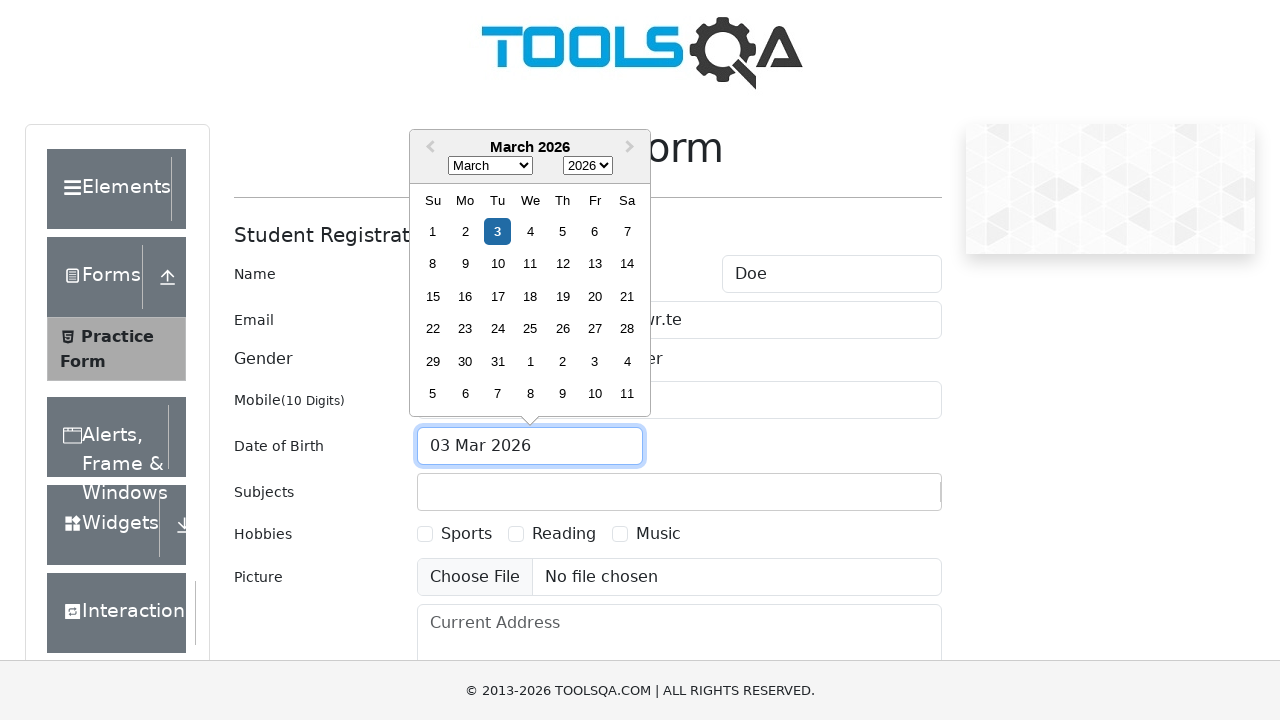

Selected all text in date field on xpath=//*[@id='dateOfBirthInput']
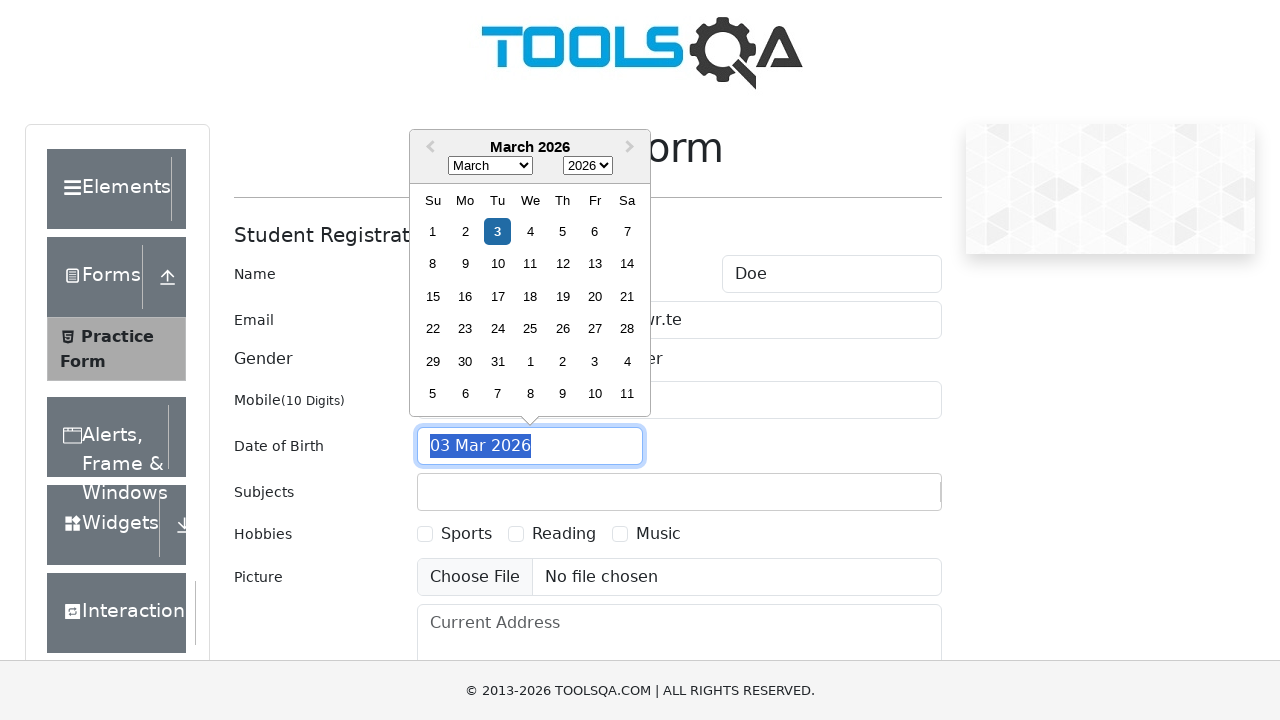

Entered date of birth '09 Sep 1964' on xpath=//*[@id='dateOfBirthInput']
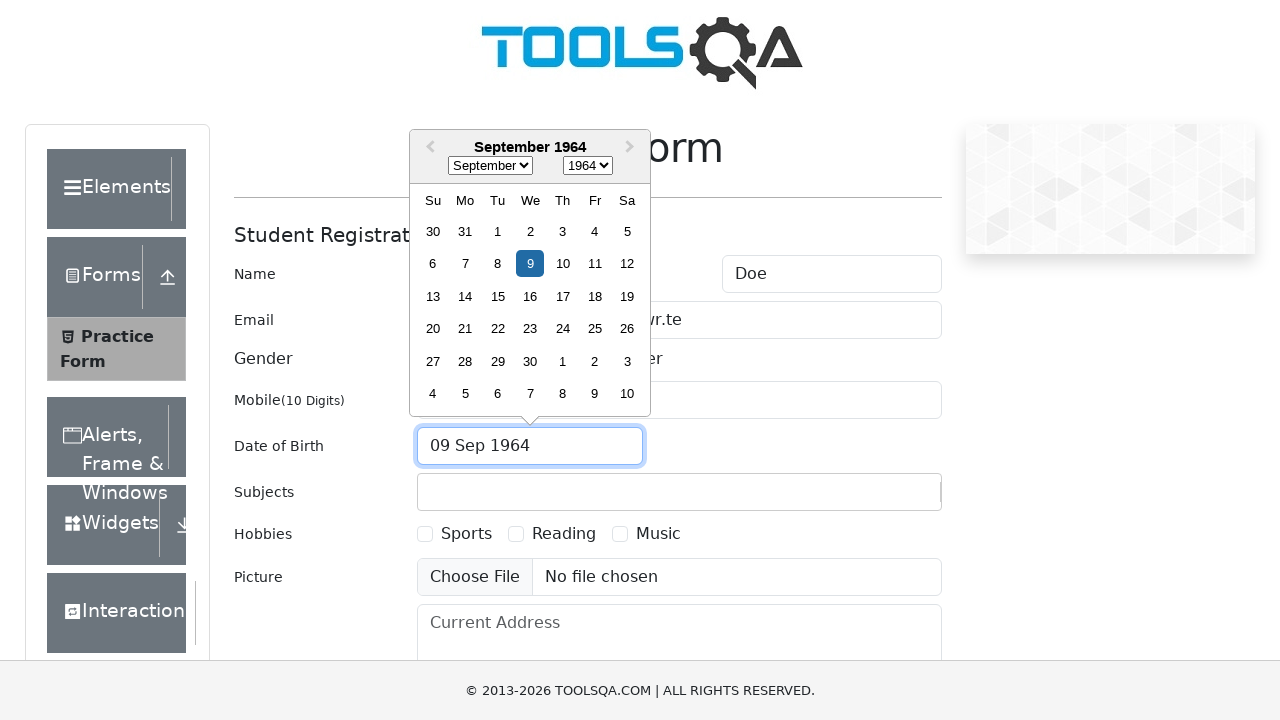

Closed date picker by pressing Escape on xpath=//*[@id='dateOfBirthInput']
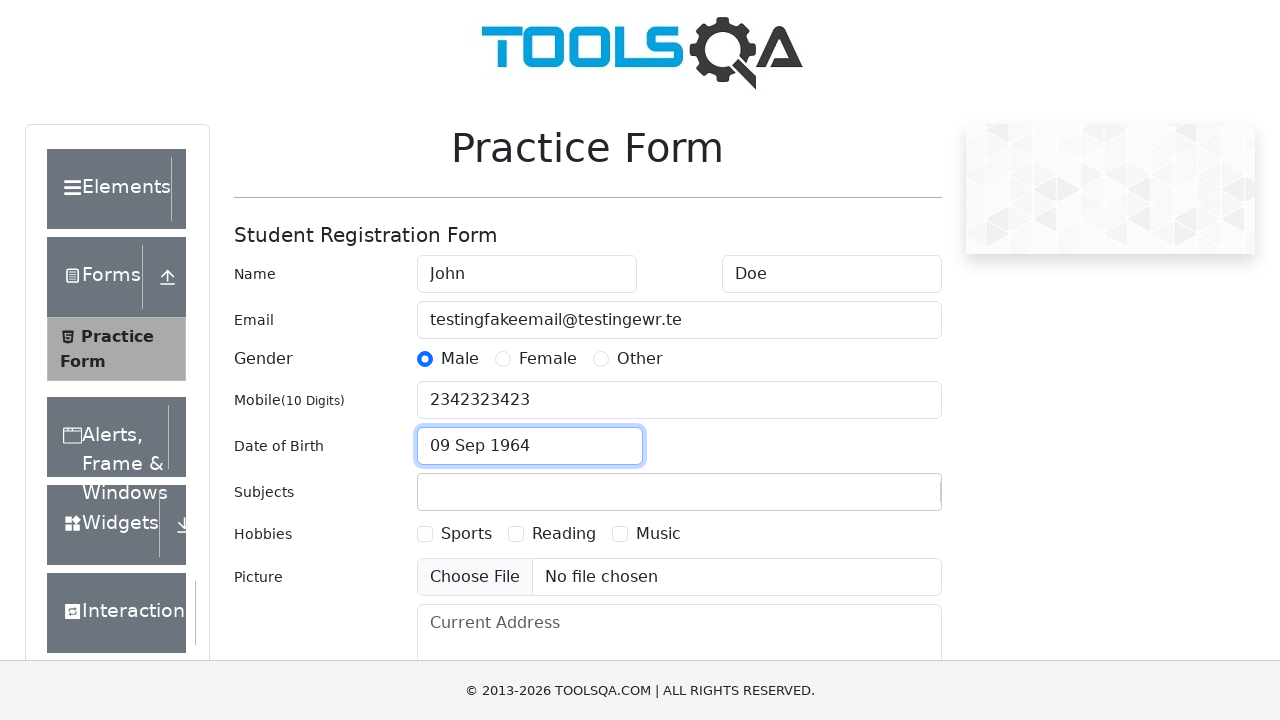

Selected Sports hobby checkbox at (466, 534) on xpath=//*[@id='hobbies-checkbox-1']/following-sibling::label
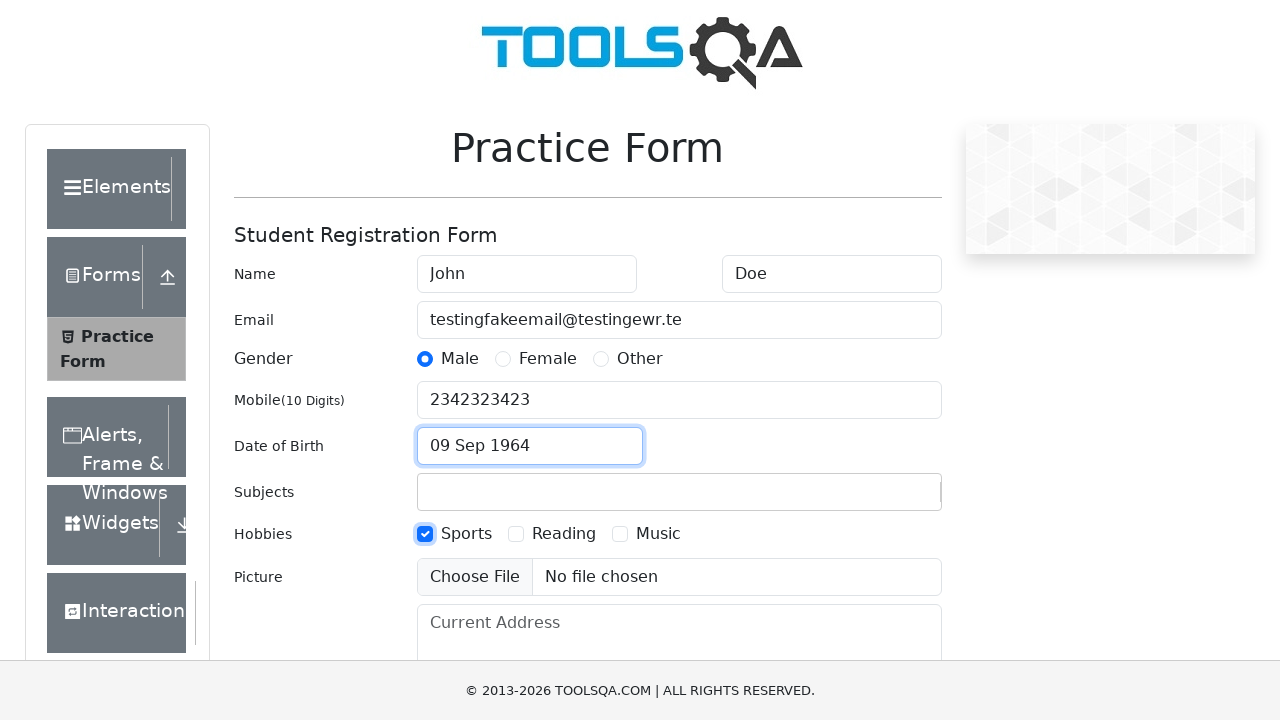

Filled current address field with multiline text on //*[@id='currentAddress']
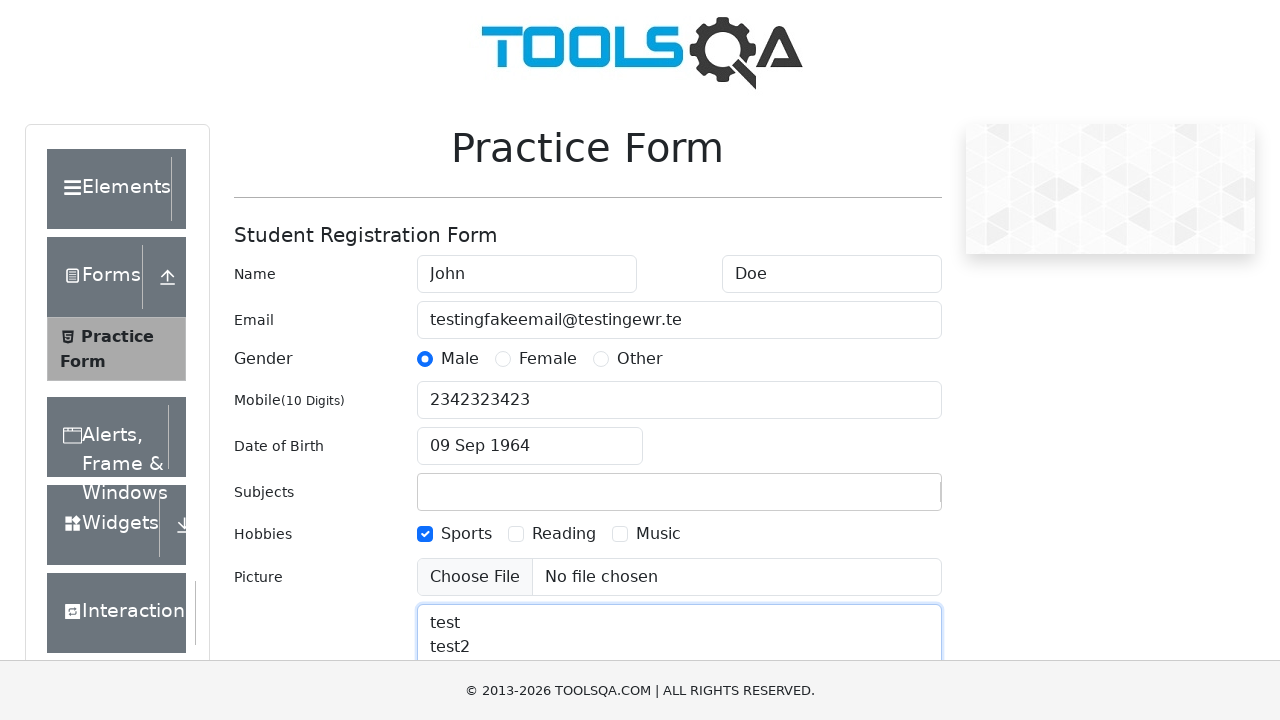

Clicked submit button to submit the form at (885, 499) on xpath=//*[@id='submit']
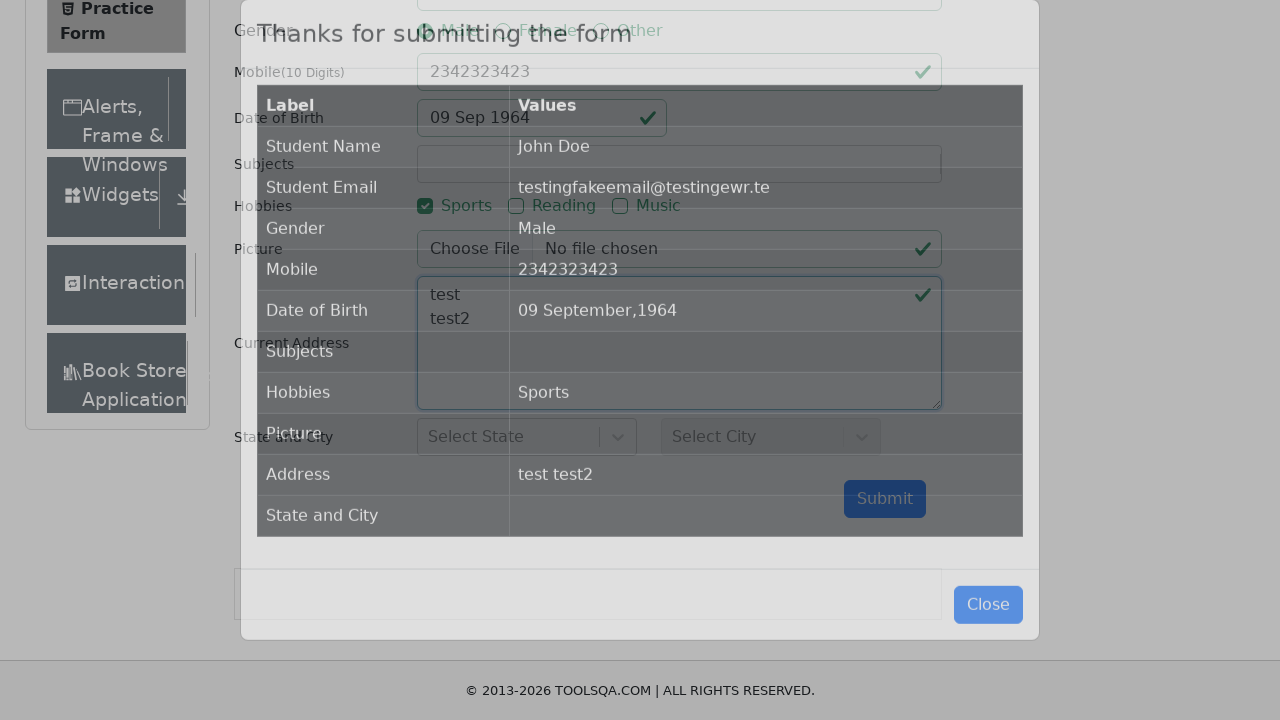

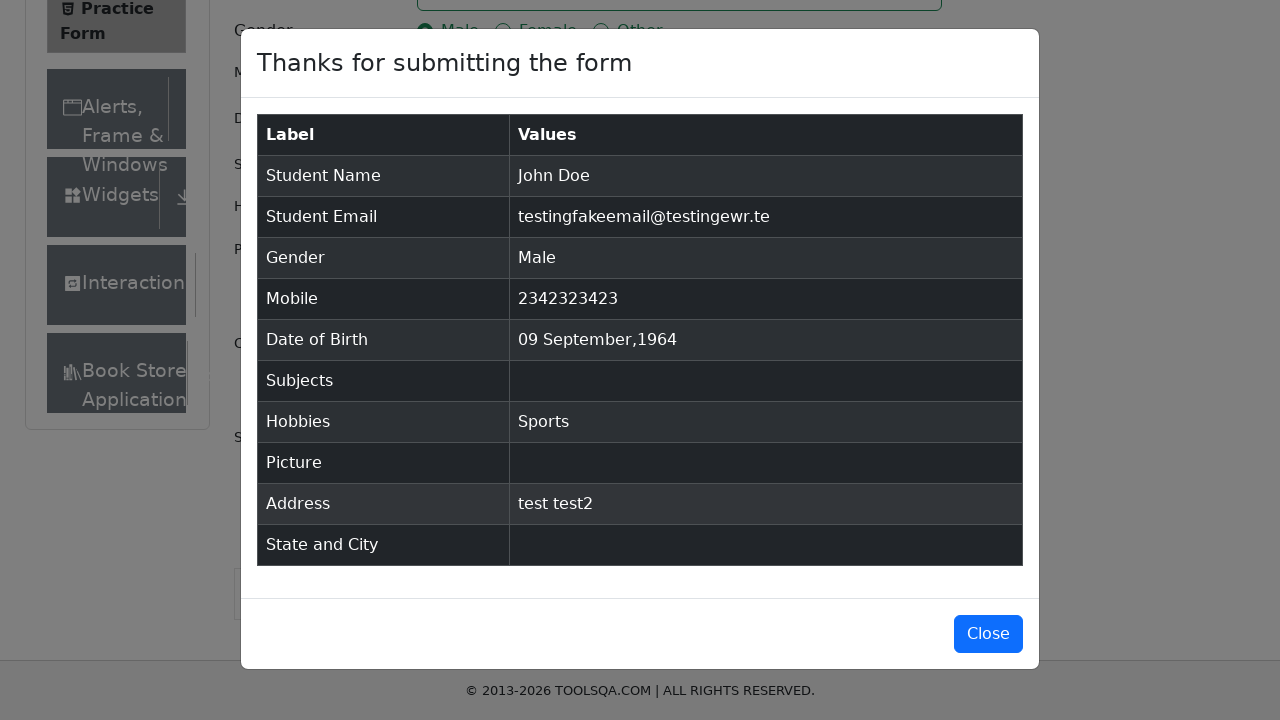